Navigates to the Playwright Python documentation site and clicks on the third navigation link in the navbar to access a documentation page.

Starting URL: https://playwright.dev/python/

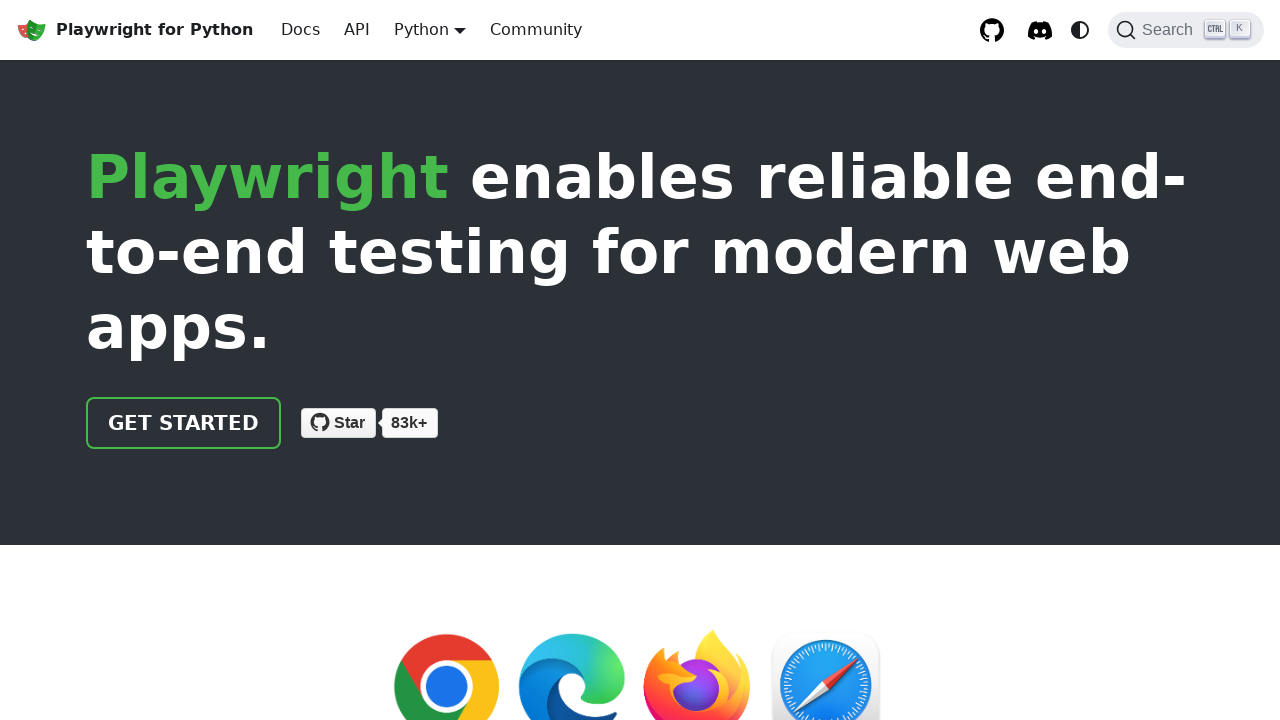

Clicked the third navigation link in the navbar at (300, 30) on #__docusaurus > nav > div.navbar__inner > div:nth-child(1) > a:nth-child(3)
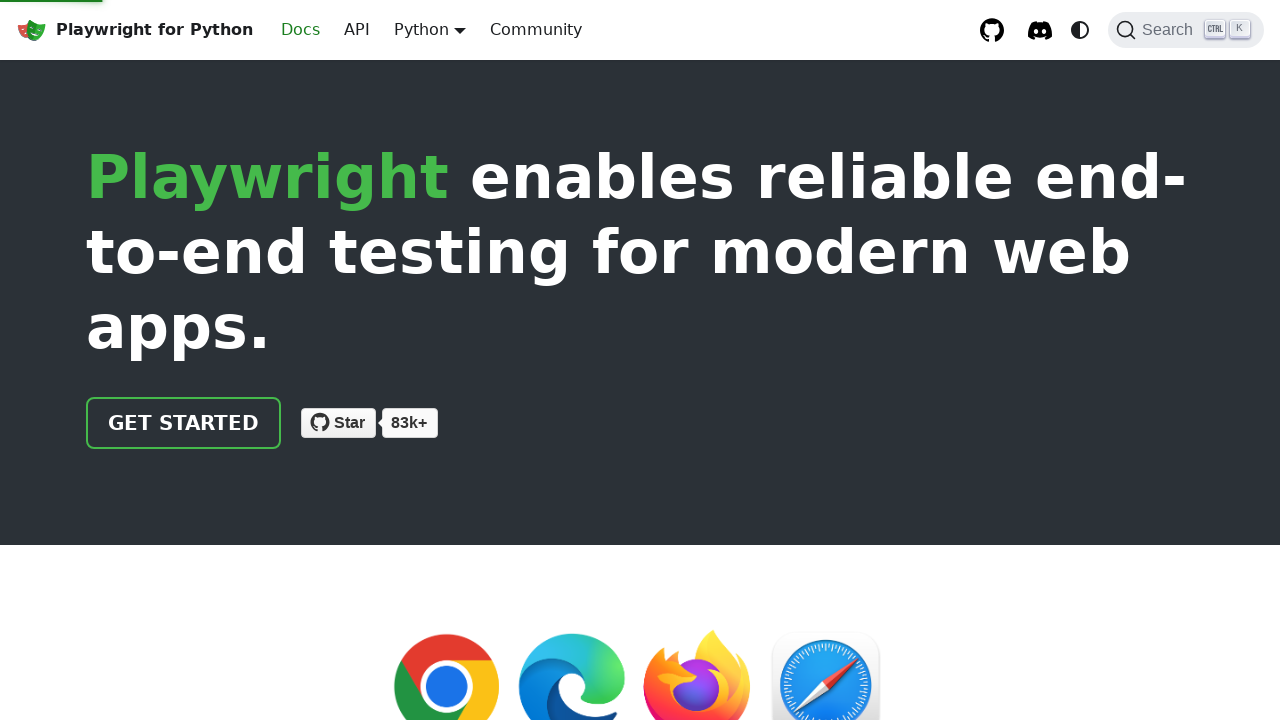

Documentation content loaded
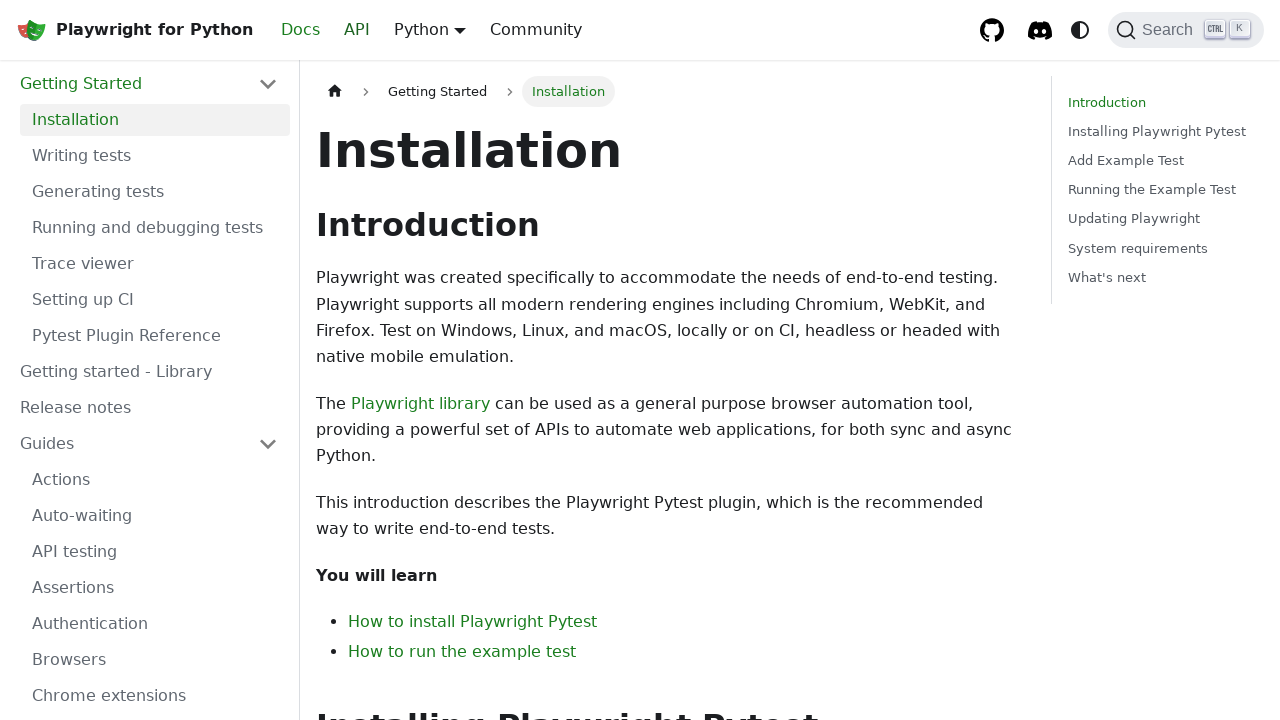

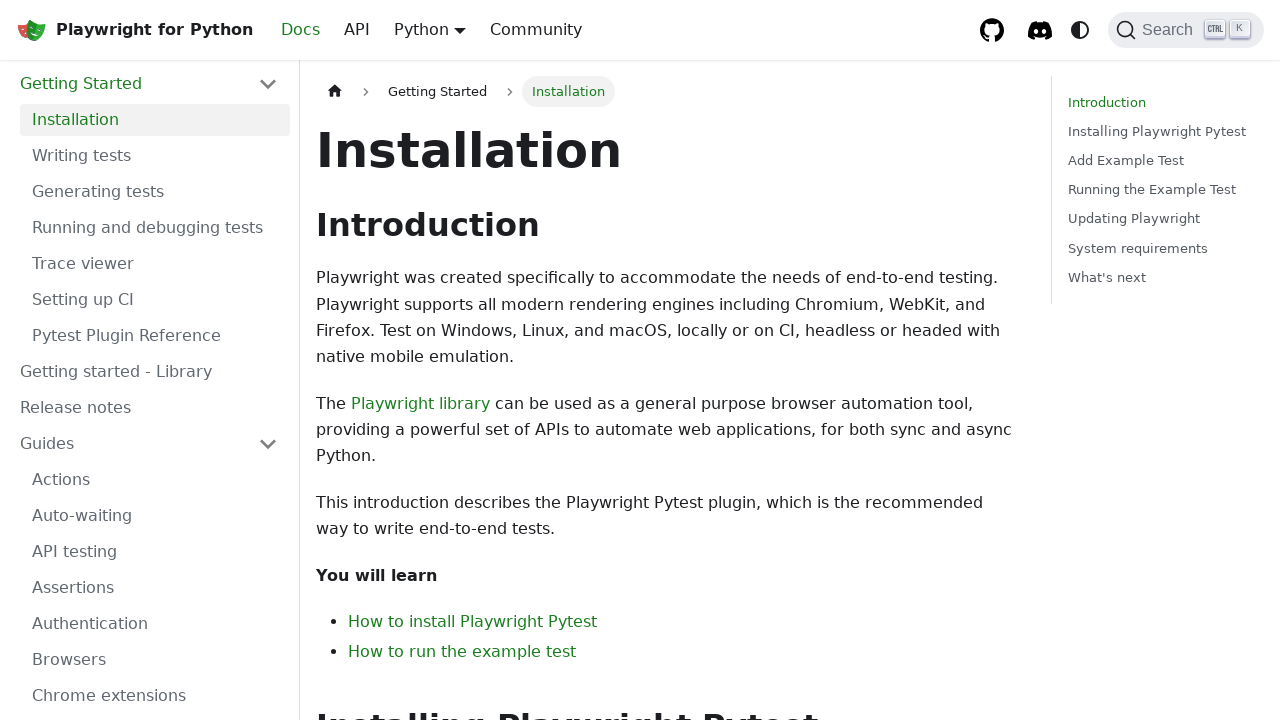